Tests dynamic loading example 1 by clicking the Start button and waiting for "Hello World!" text to appear.

Starting URL: https://the-internet.herokuapp.com/dynamic_loading/1

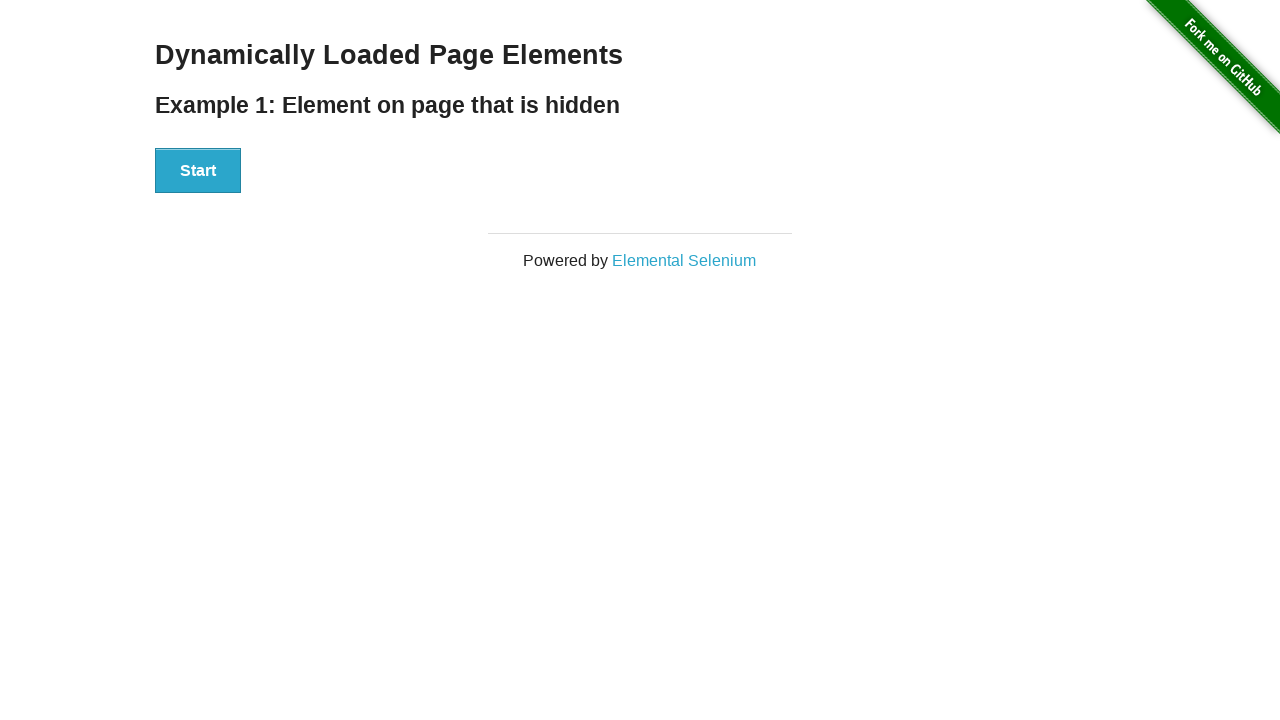

Clicked the Start button at (198, 171) on button
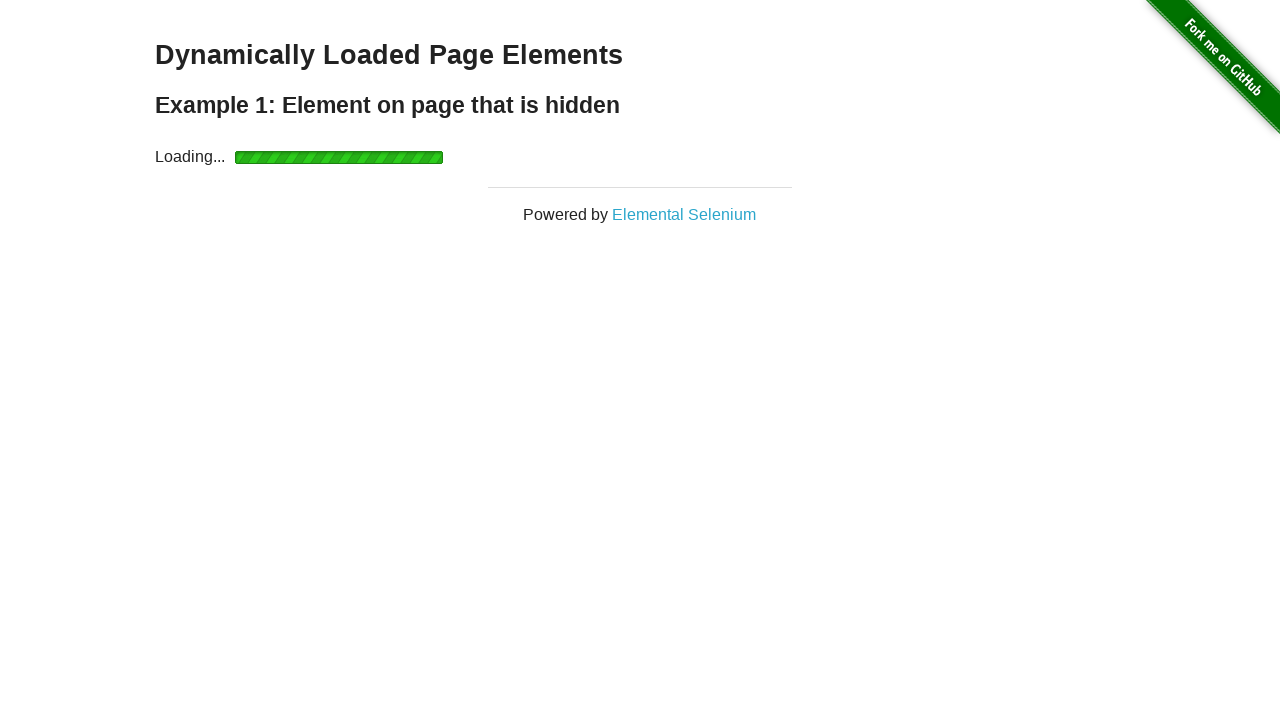

Waited for 'Hello World!' text to appear
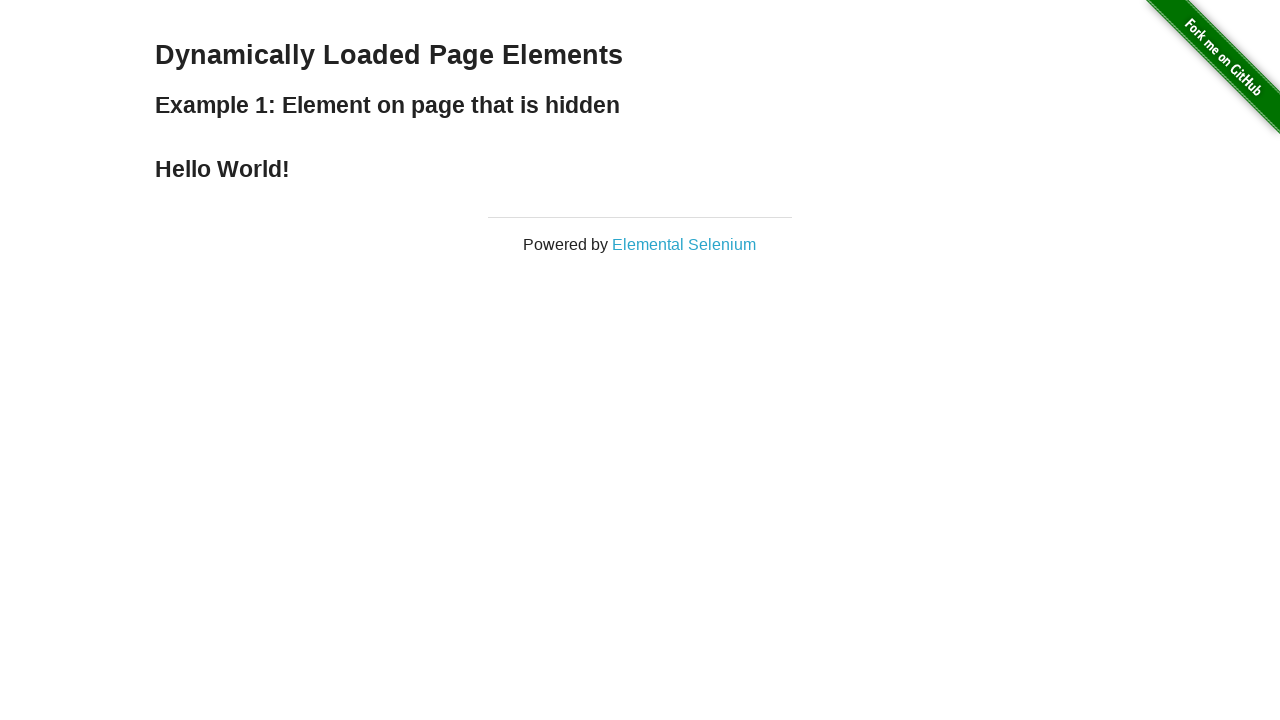

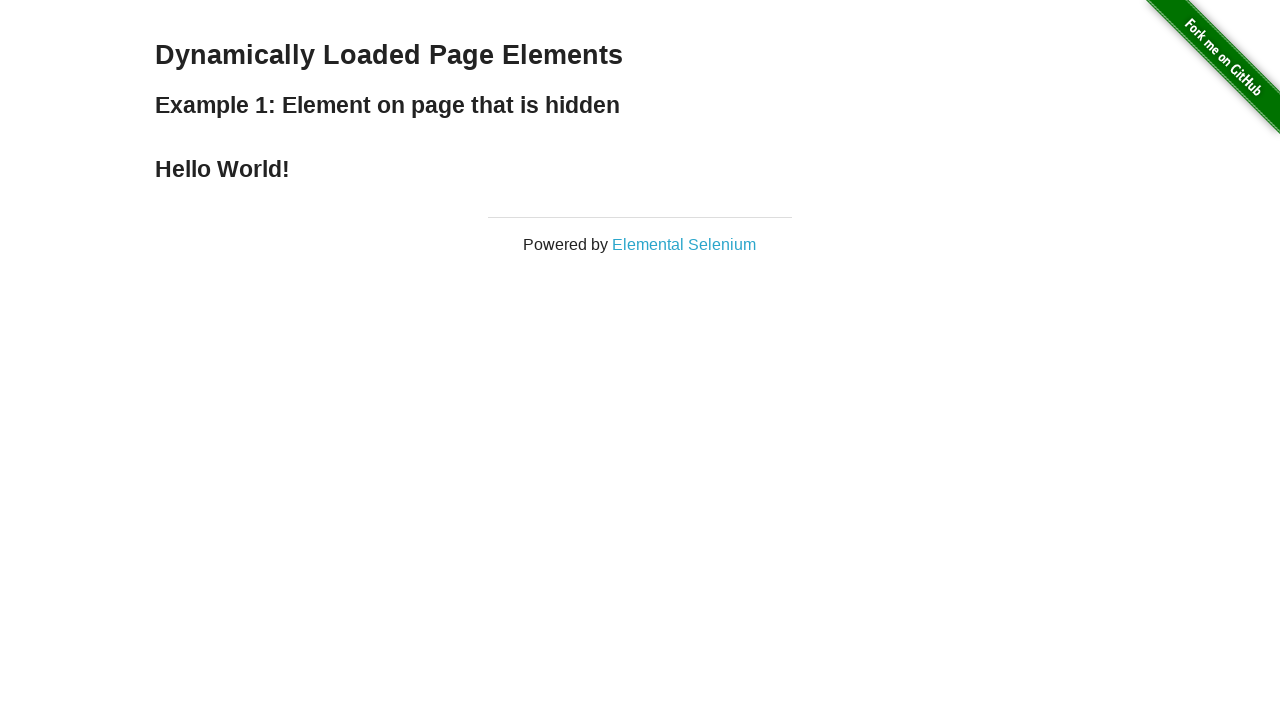